Tests the Add/Remove Elements functionality by clicking the "Add Element" button 5 times and verifying that Delete buttons are created

Starting URL: http://the-internet.herokuapp.com/add_remove_elements/

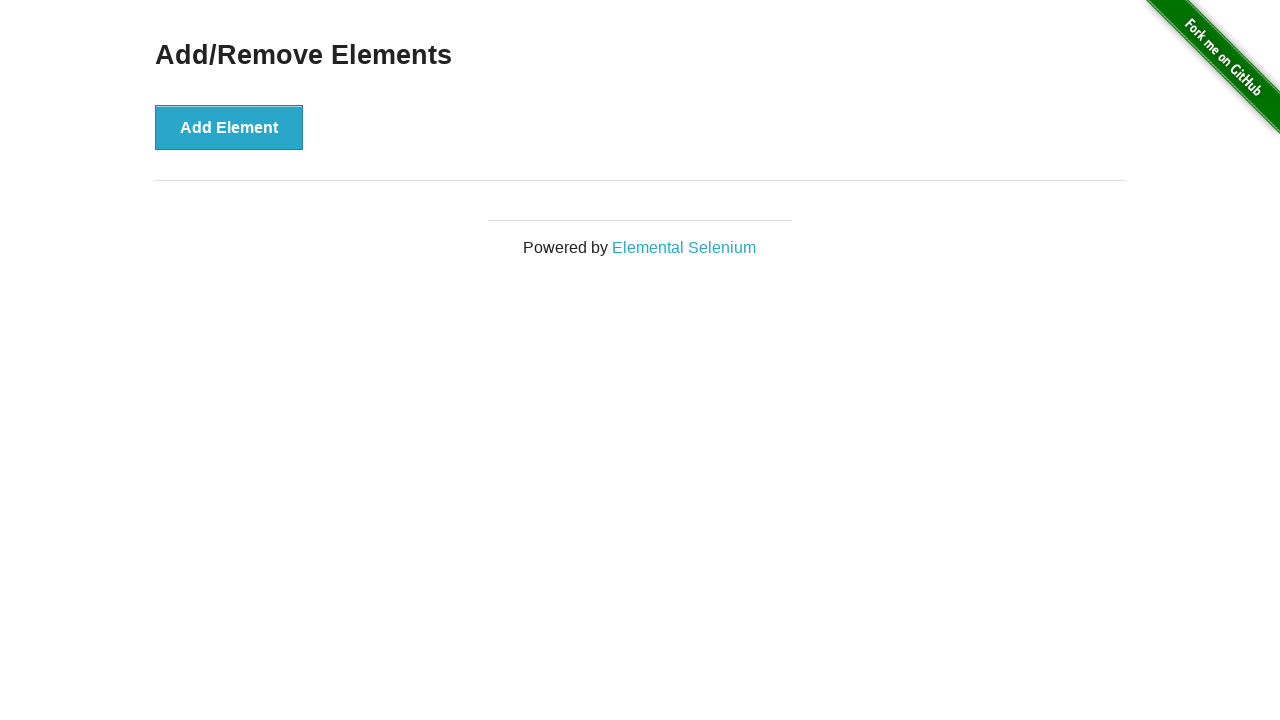

Navigated to Add/Remove Elements page
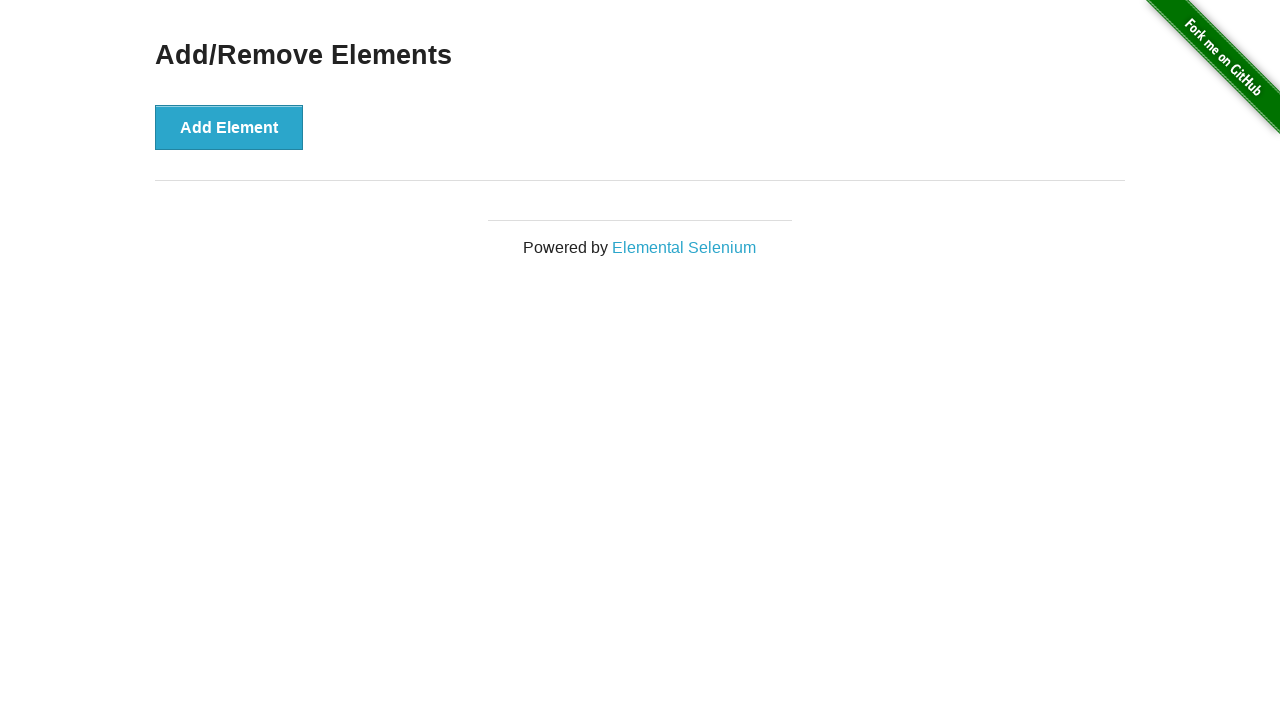

Clicked 'Add Element' button at (229, 127) on button[onclick='addElement()']
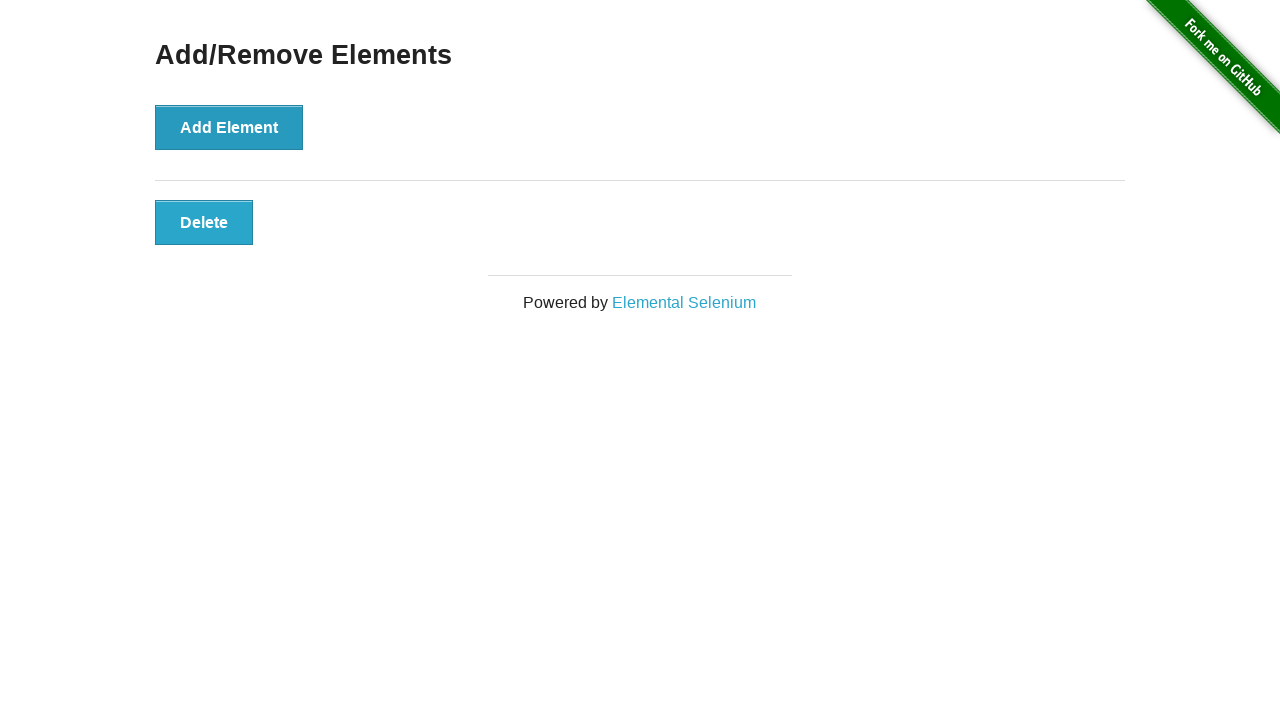

Clicked 'Add Element' button at (229, 127) on button[onclick='addElement()']
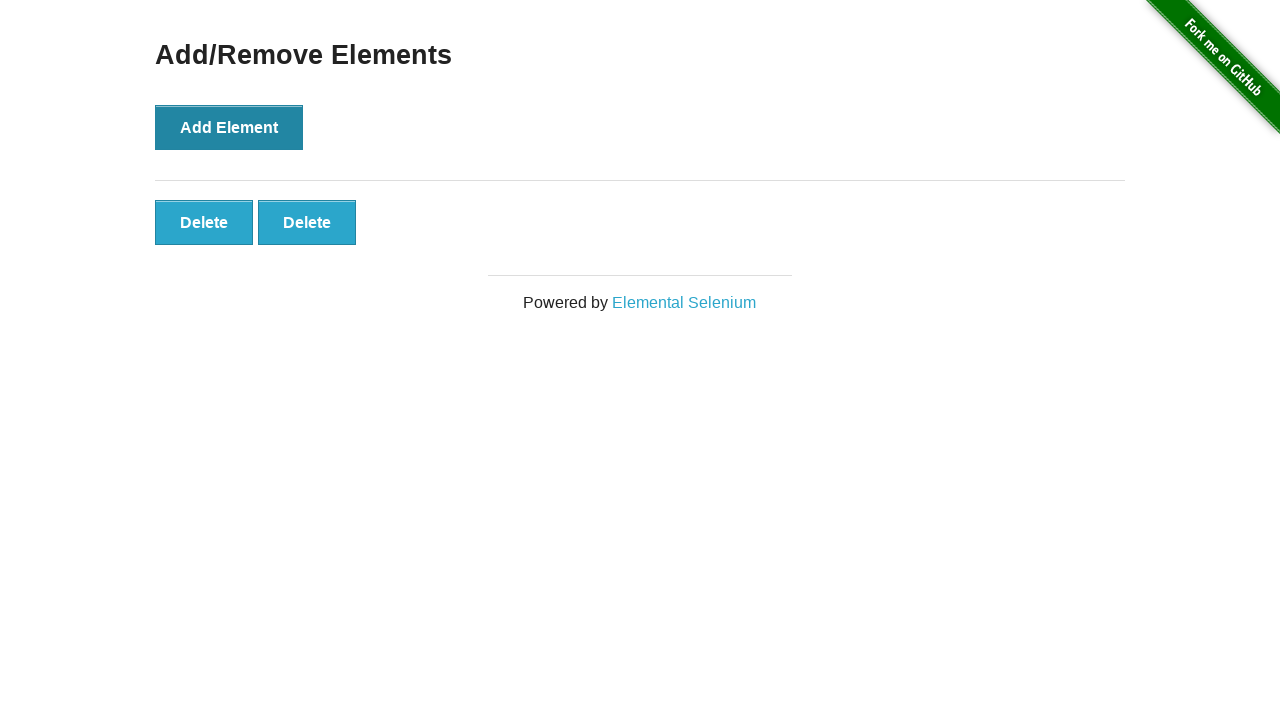

Clicked 'Add Element' button at (229, 127) on button[onclick='addElement()']
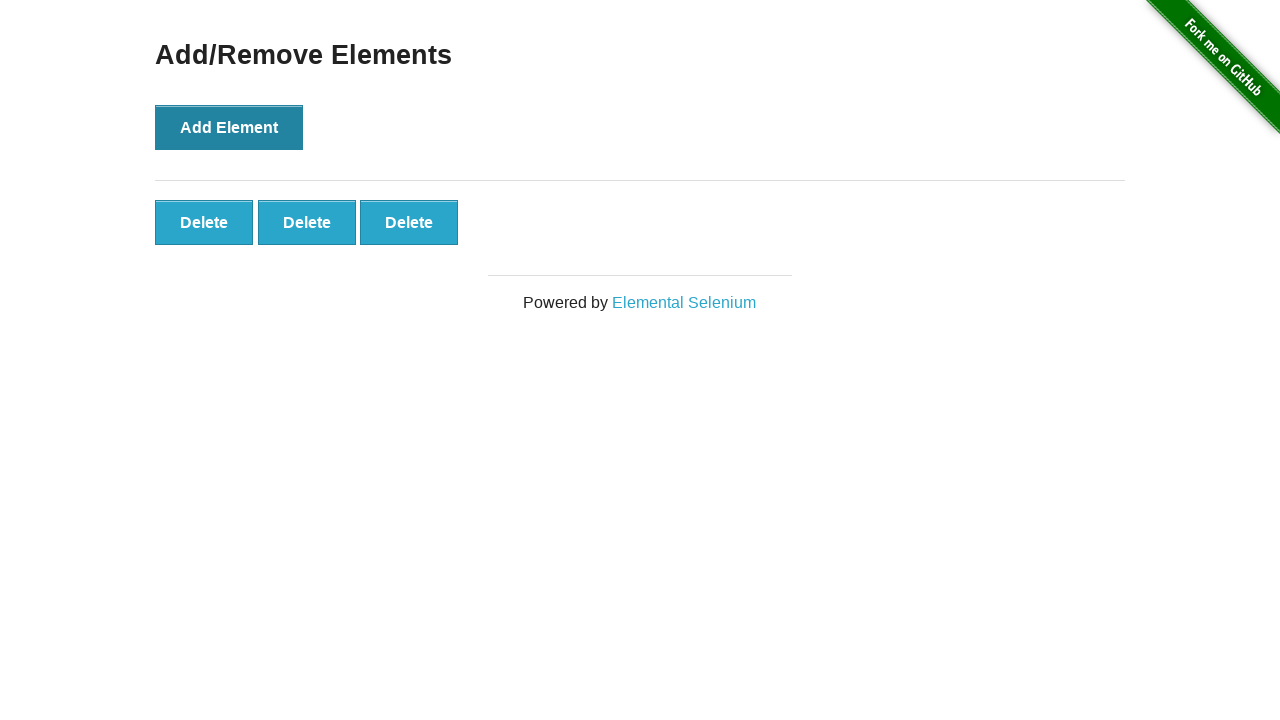

Clicked 'Add Element' button at (229, 127) on button[onclick='addElement()']
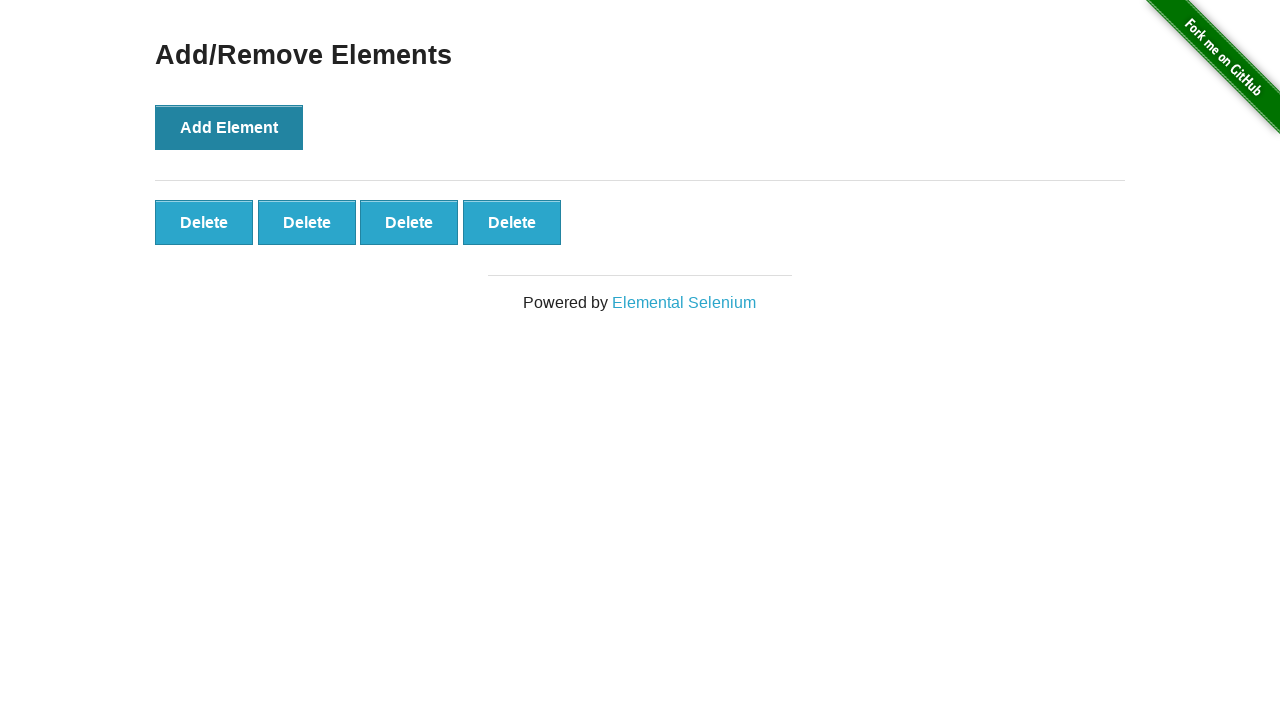

Clicked 'Add Element' button at (229, 127) on button[onclick='addElement()']
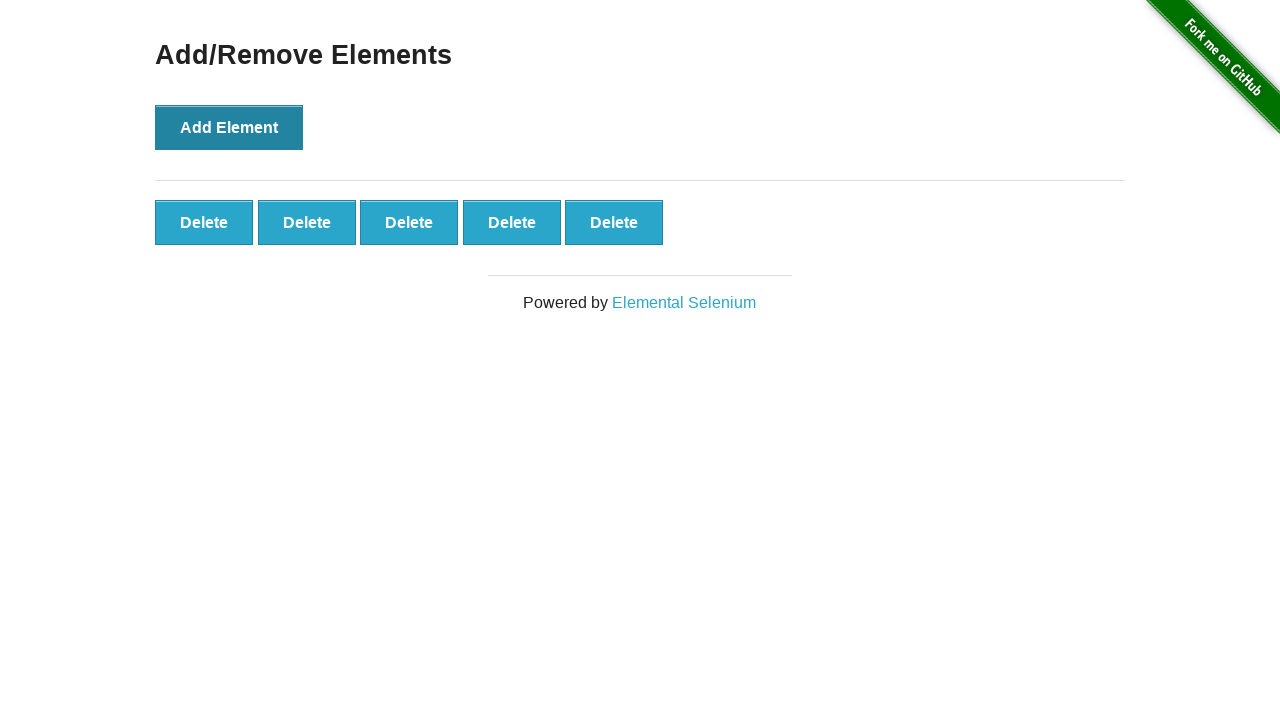

Delete buttons appeared on the page
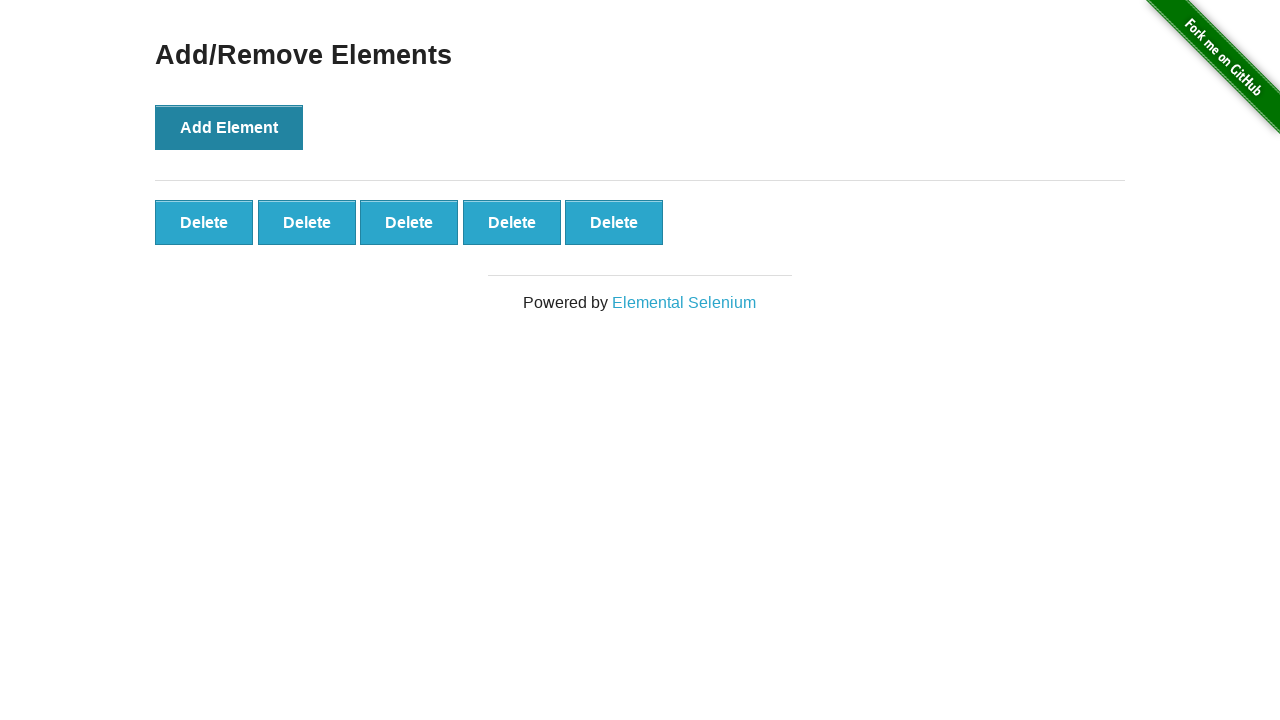

Verified all 5 Delete buttons were created
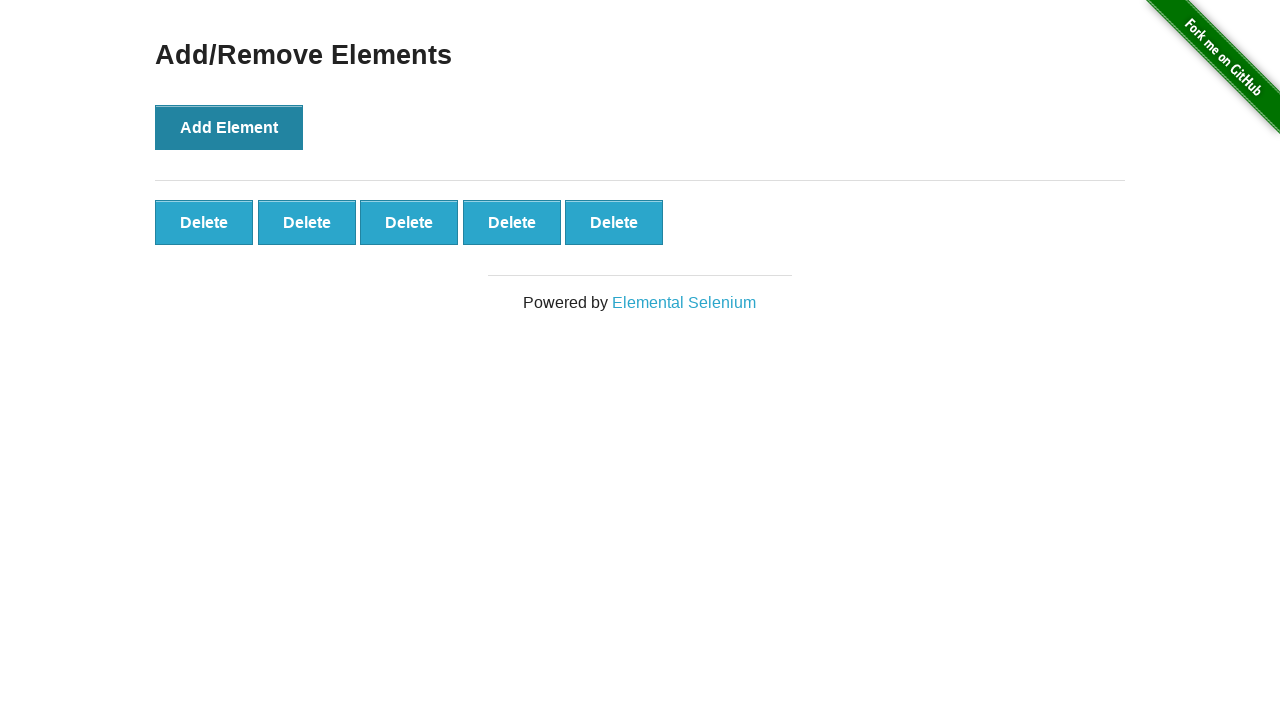

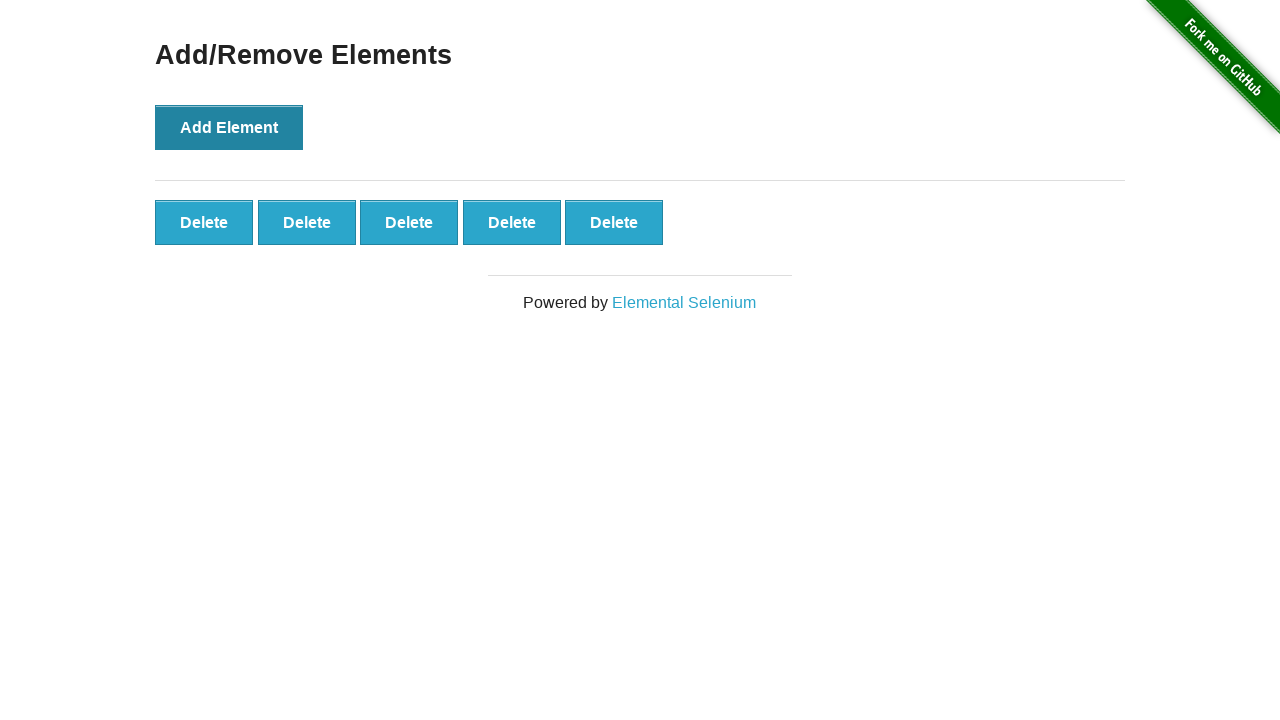